Tests dynamic controls by verifying textbox enablement state, clicking enable button, and confirming the textbox becomes enabled with success message

Starting URL: https://the-internet.herokuapp.com/dynamic_controls

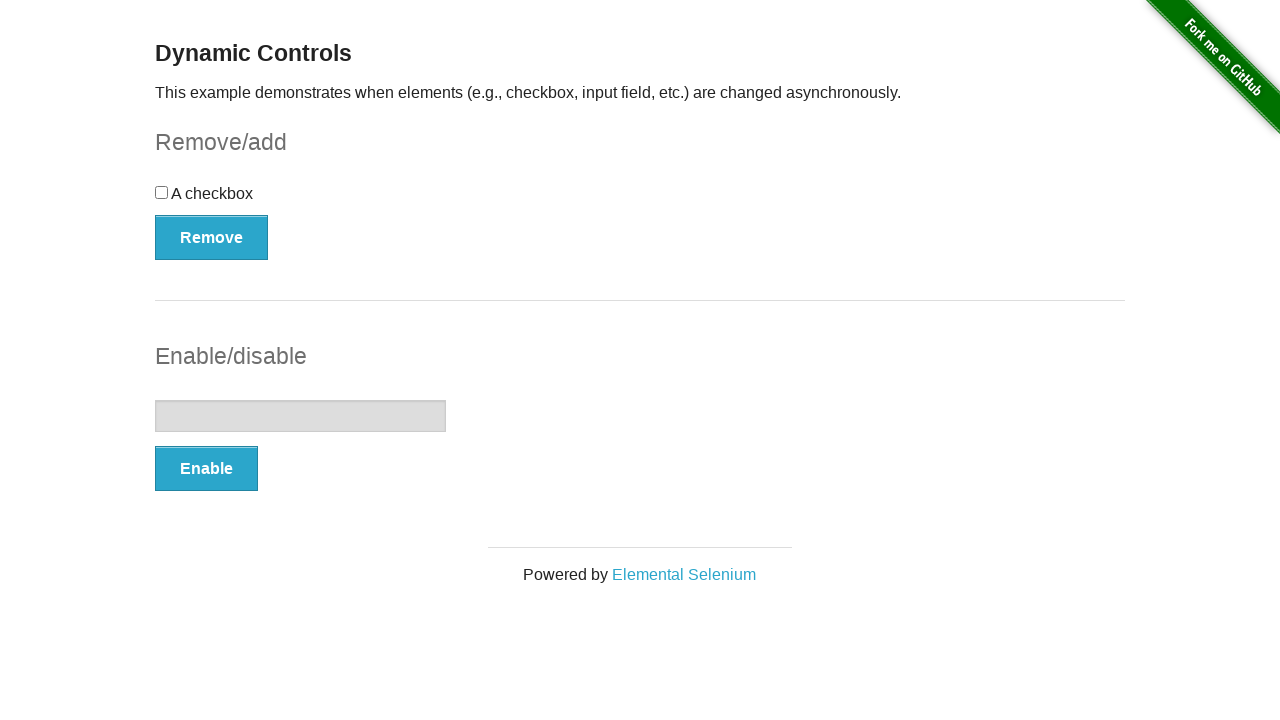

Navigated to dynamic controls page
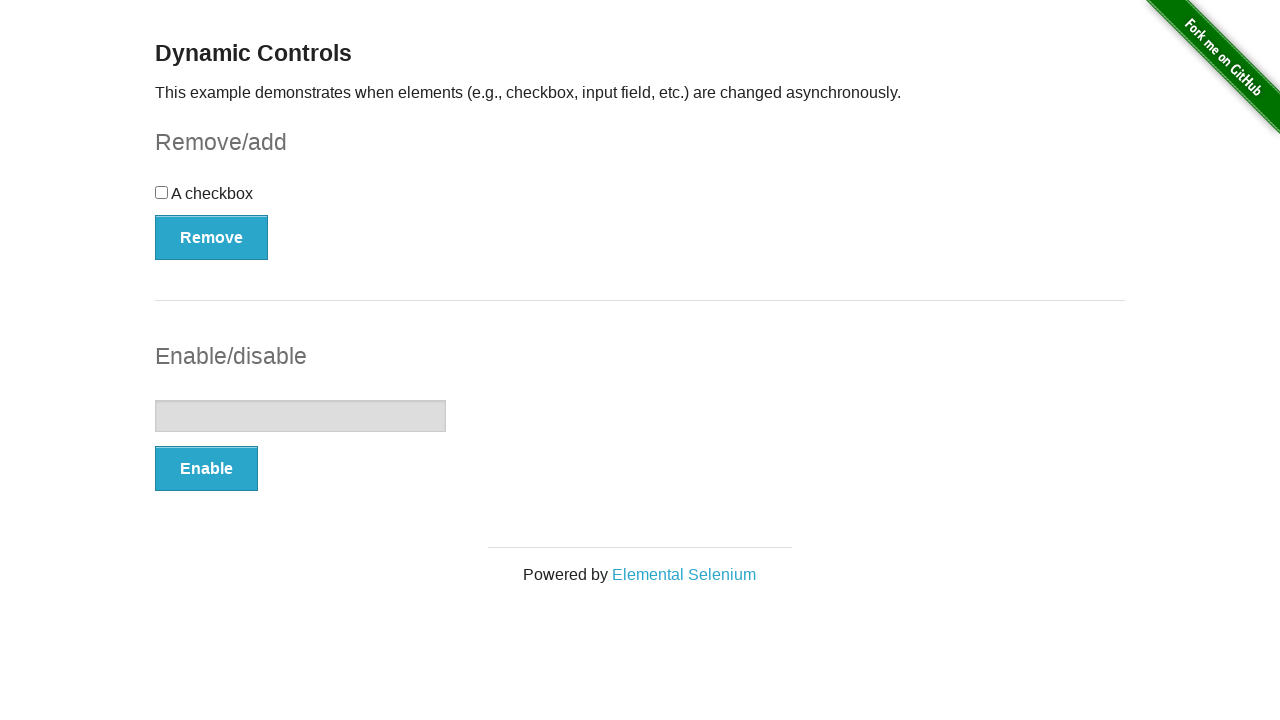

Located textbox element
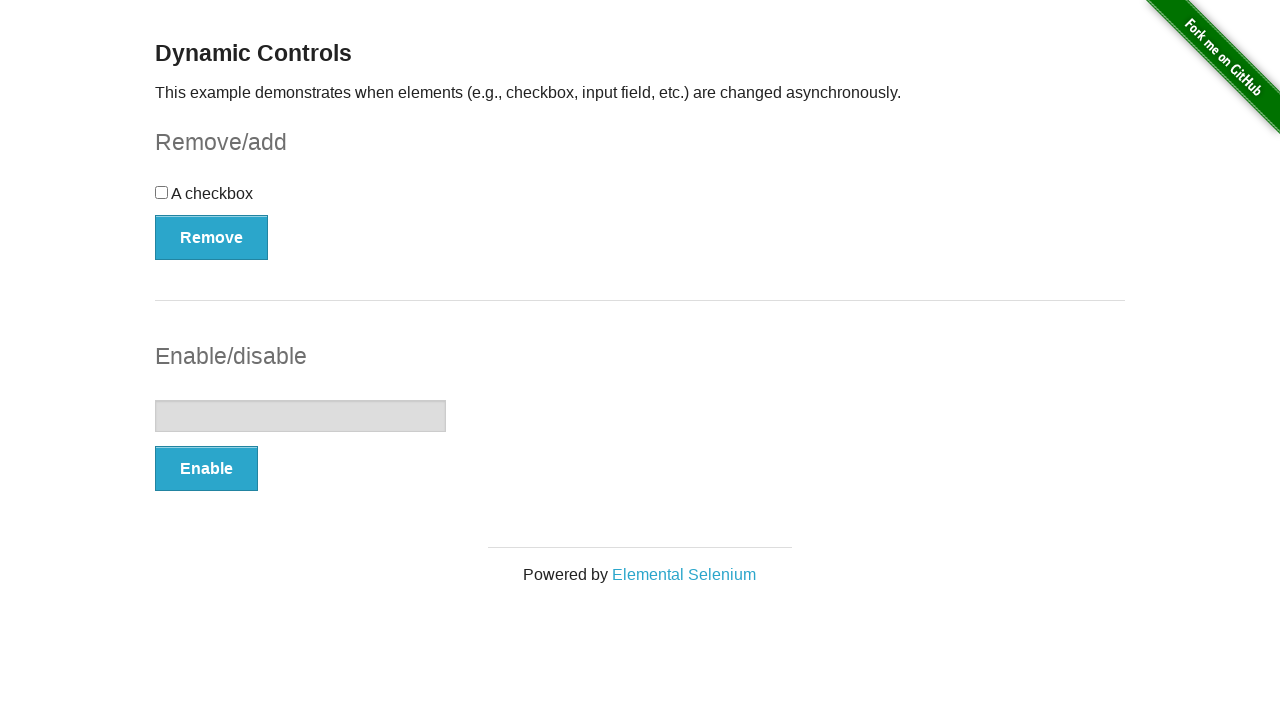

Verified textbox is initially disabled
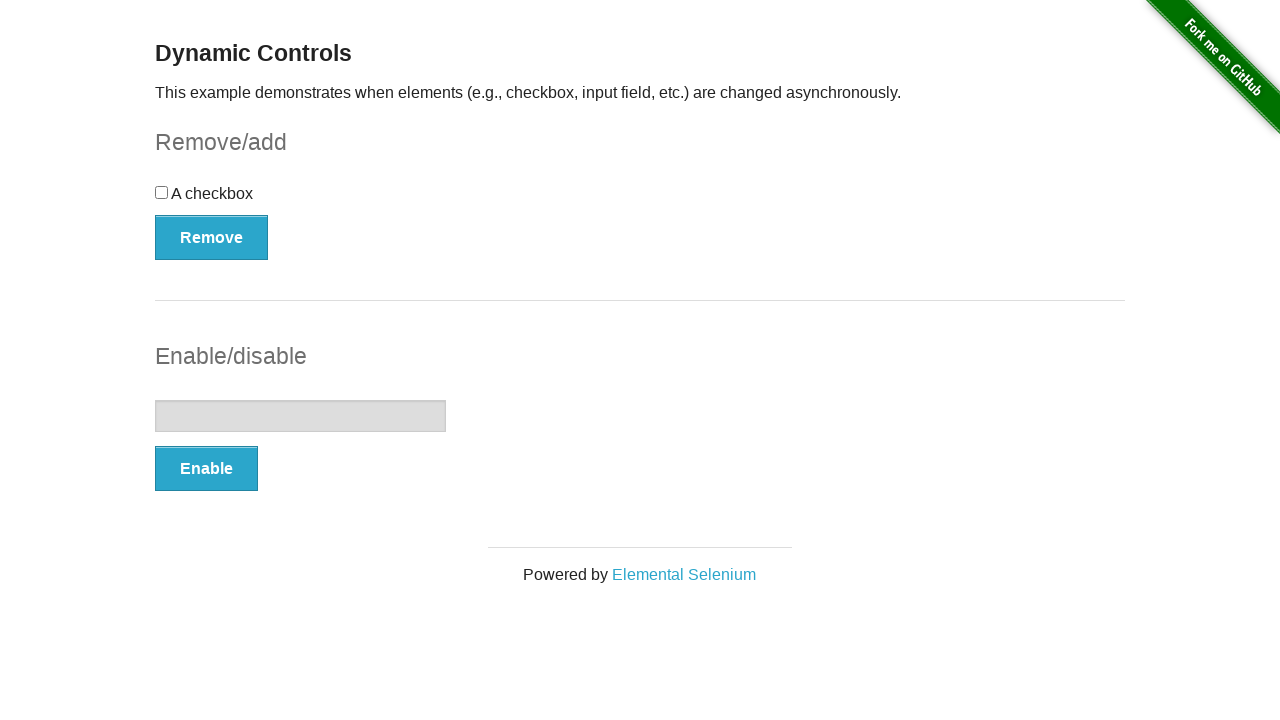

Clicked enable button at (206, 469) on xpath=(//*[@type='button'])[2]
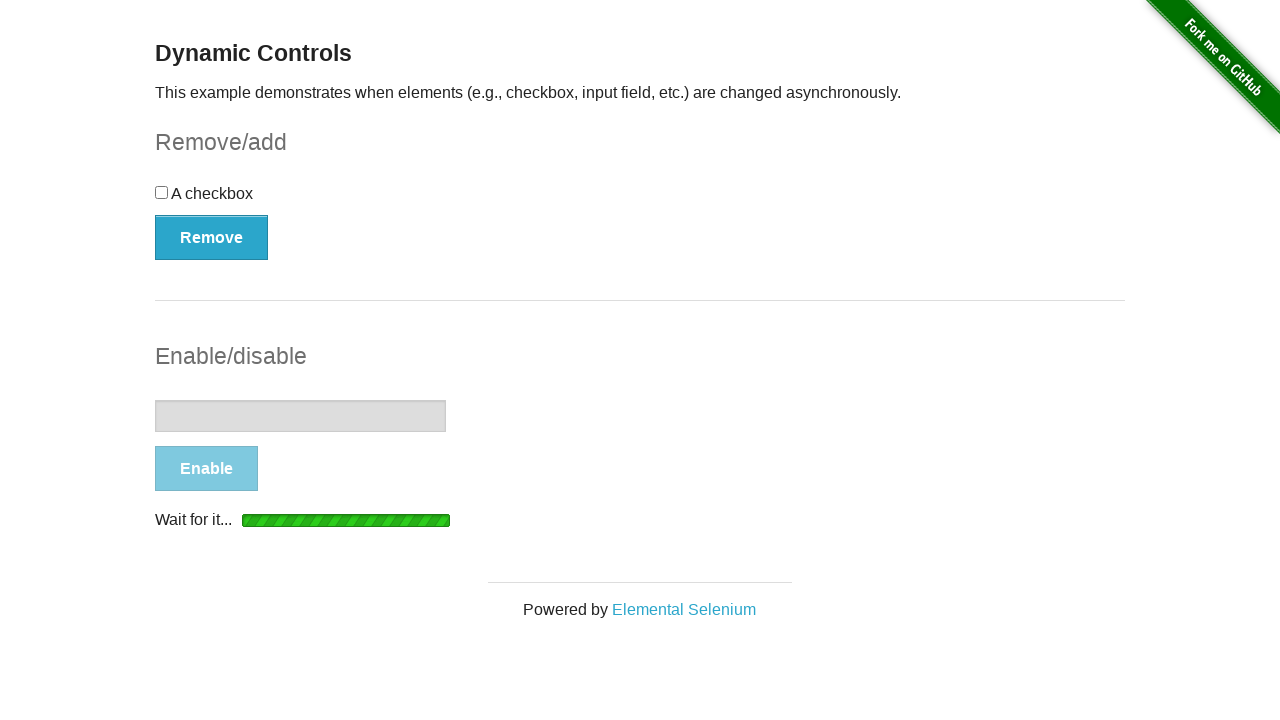

Waited for textbox to become enabled
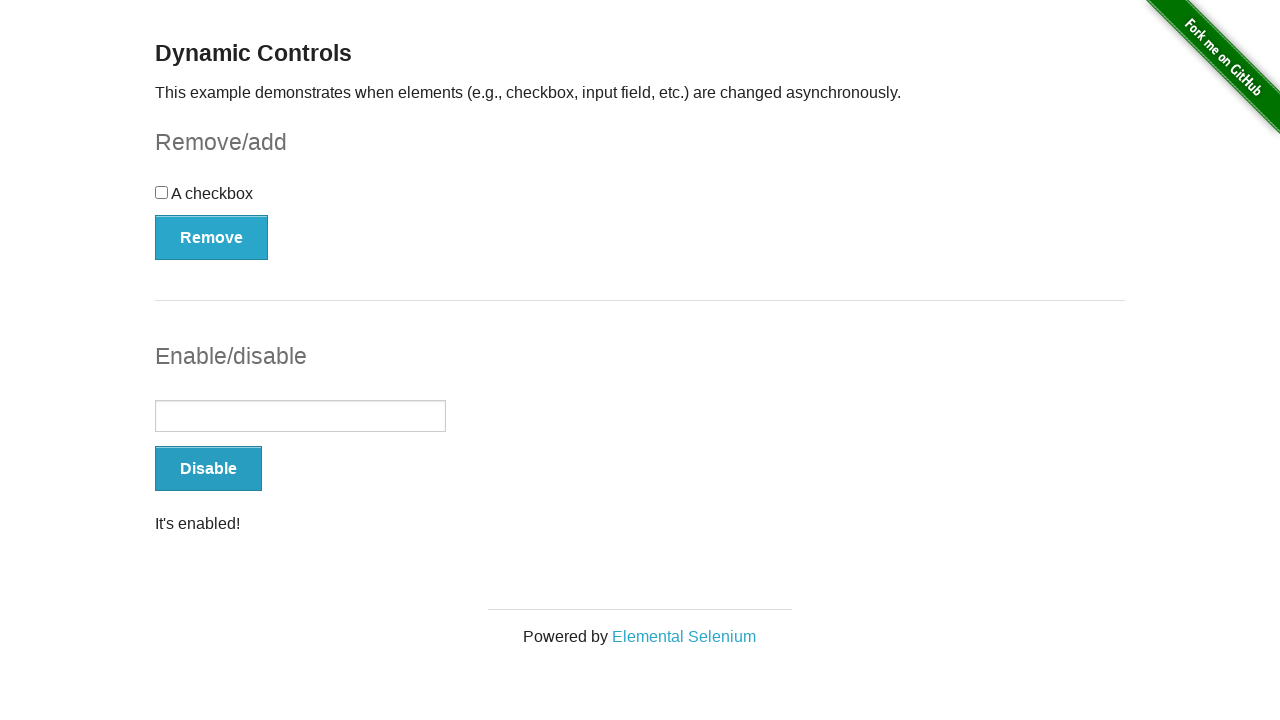

Verified textbox is now enabled
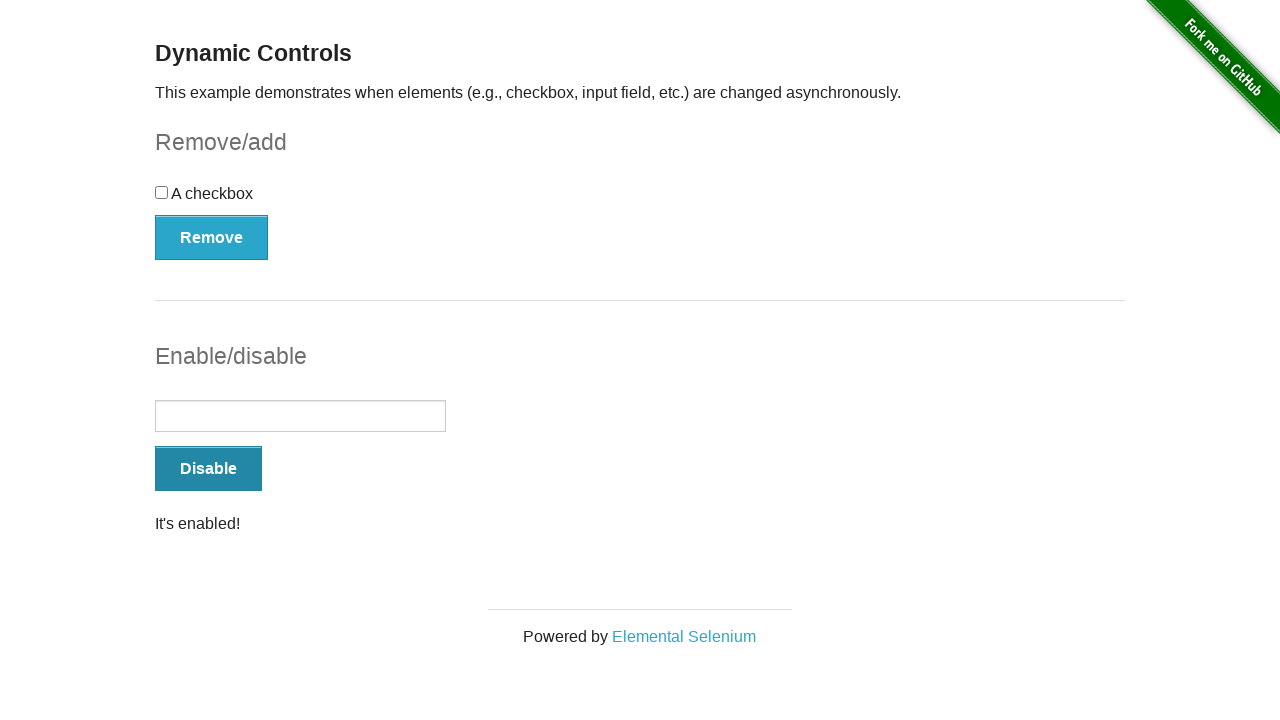

Located success message element
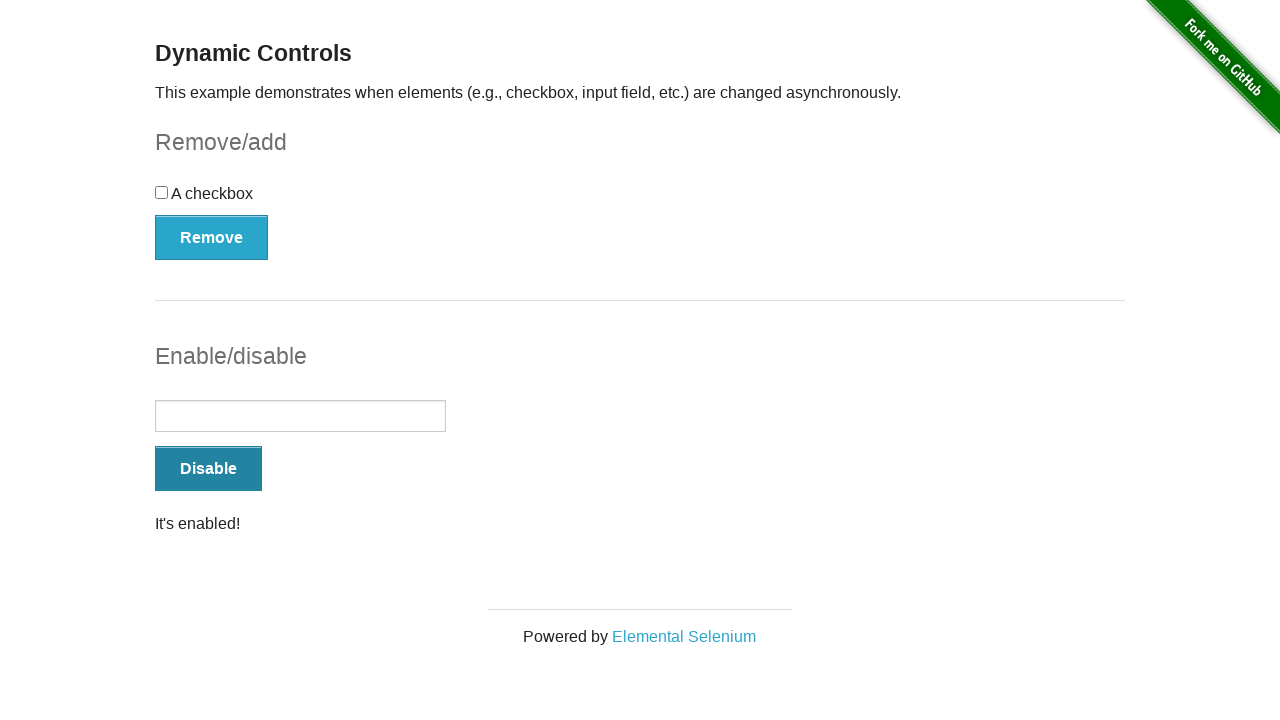

Verified success message is visible
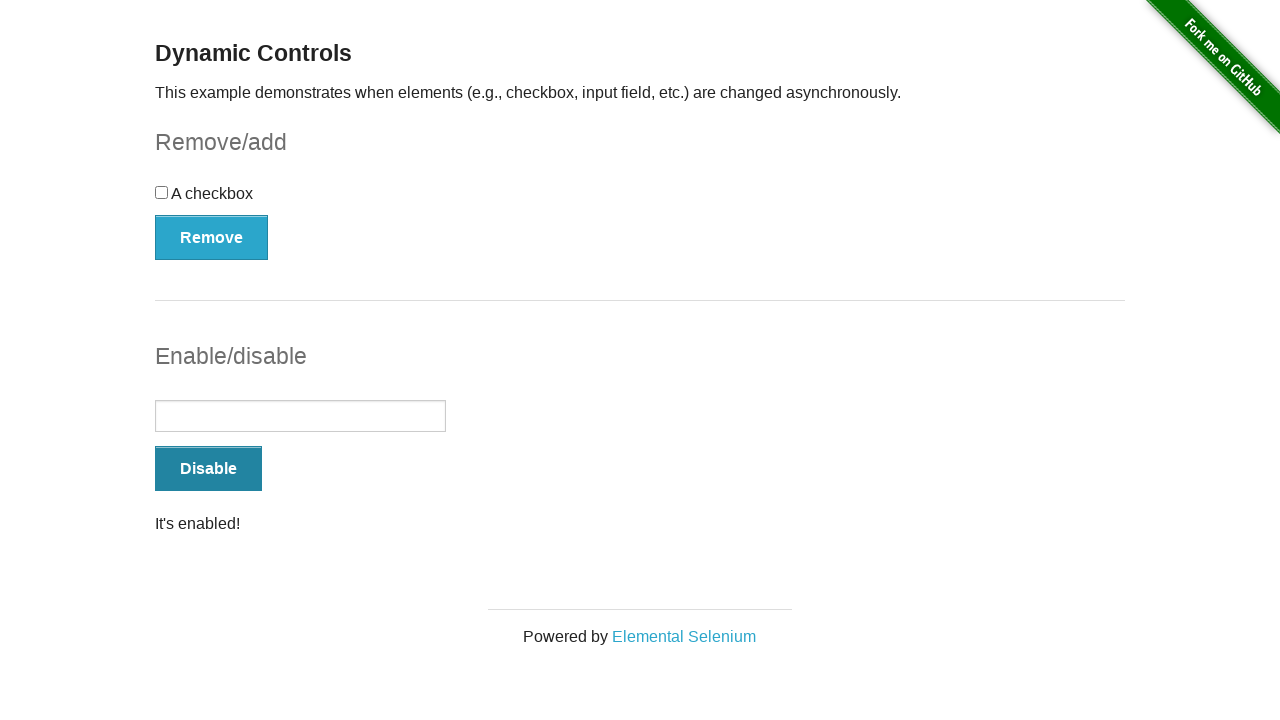

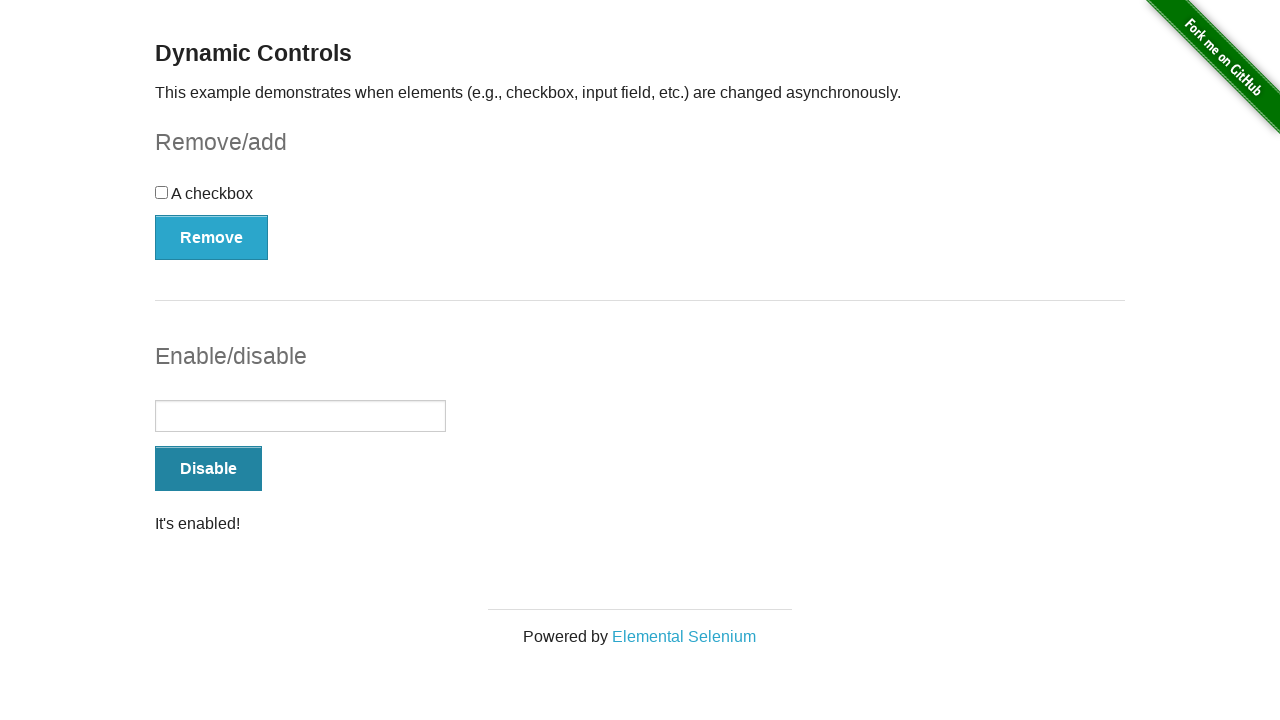